Tests handling of a simple JavaScript alert by clicking the first alert button, verifying the alert text, and accepting it

Starting URL: https://the-internet.herokuapp.com/javascript_alerts

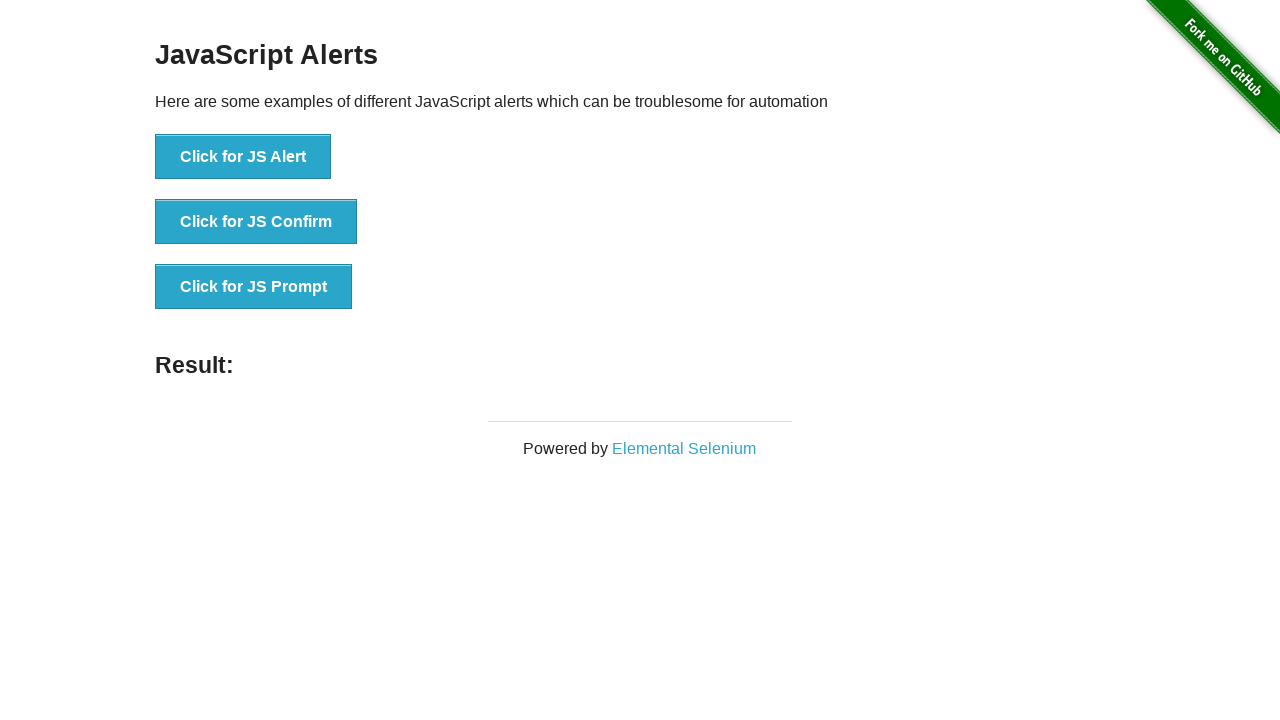

Navigated to JavaScript alerts page
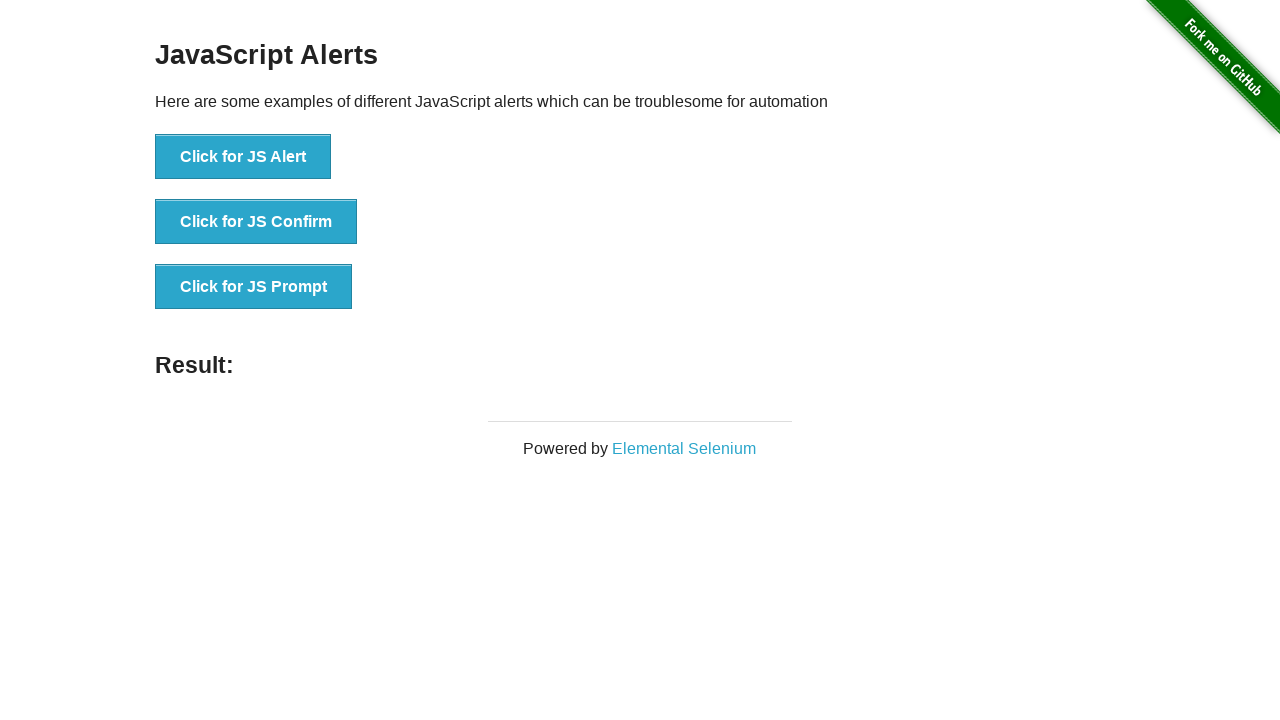

Clicked the first JS Alert button at (243, 157) on xpath=//button[text()='Click for JS Alert']
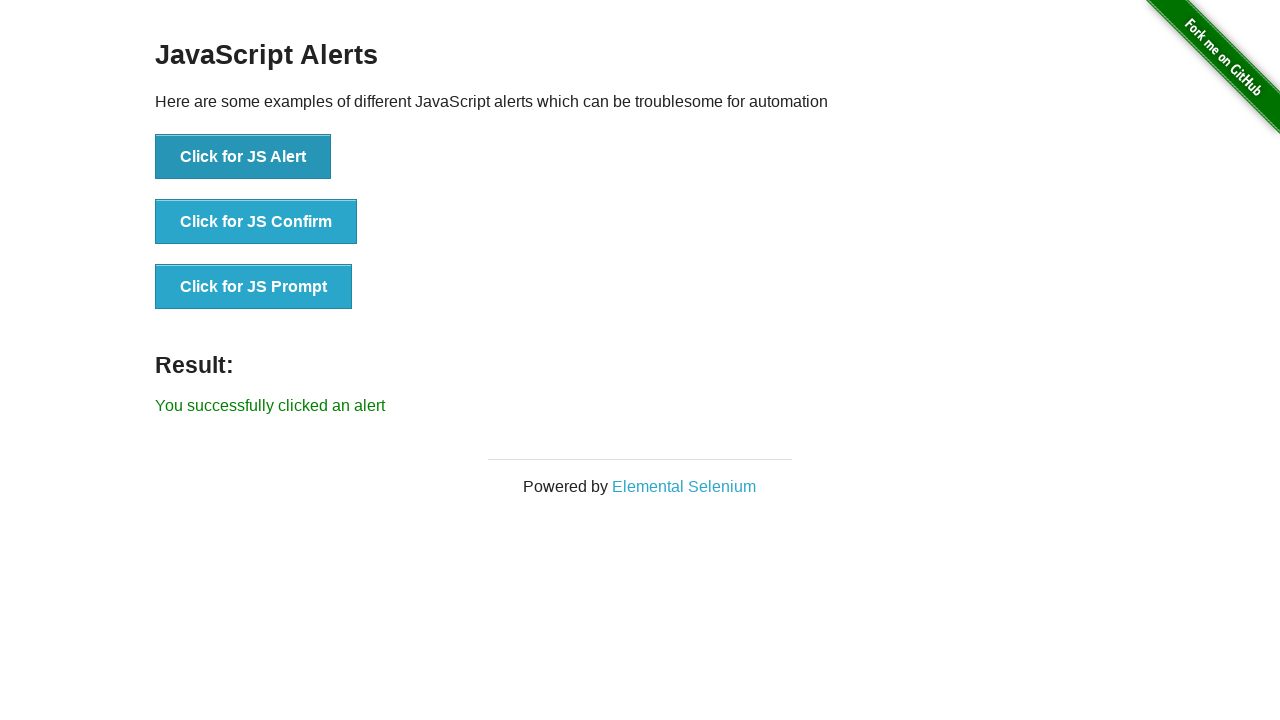

Set up dialog handler to accept alerts
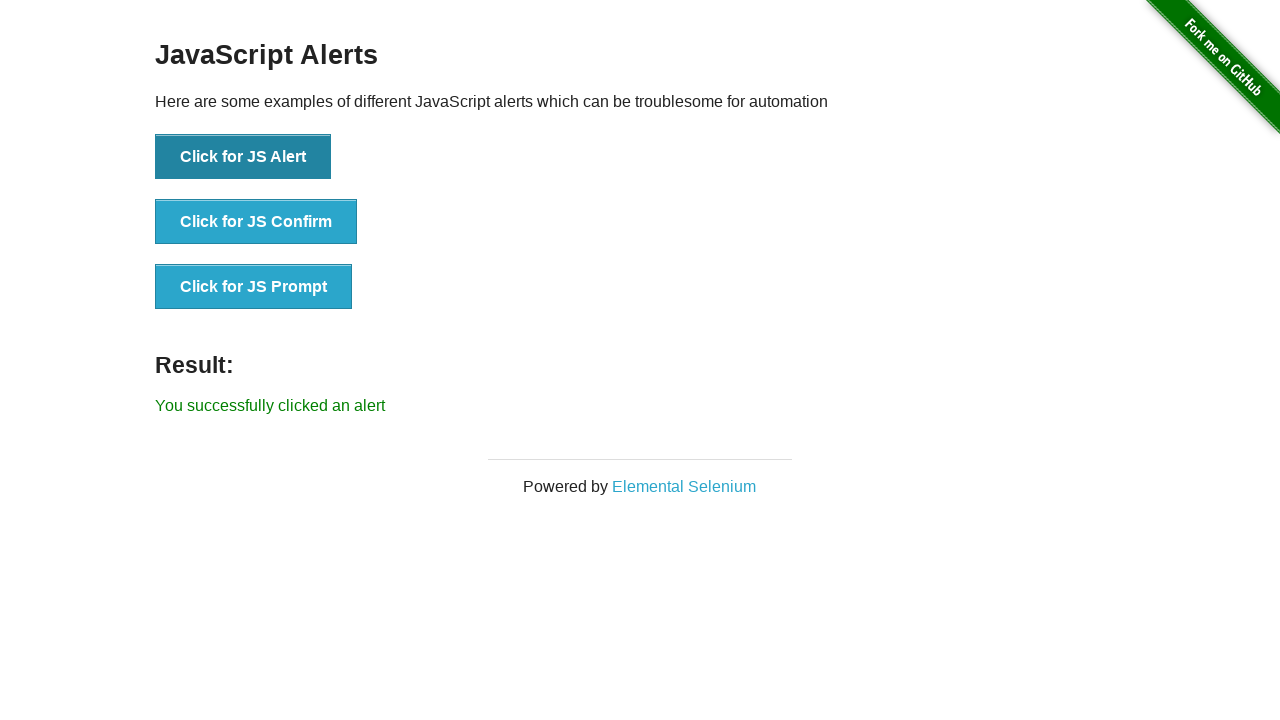

Clicked the JS Alert button and alert was accepted at (243, 157) on xpath=//button[text()='Click for JS Alert']
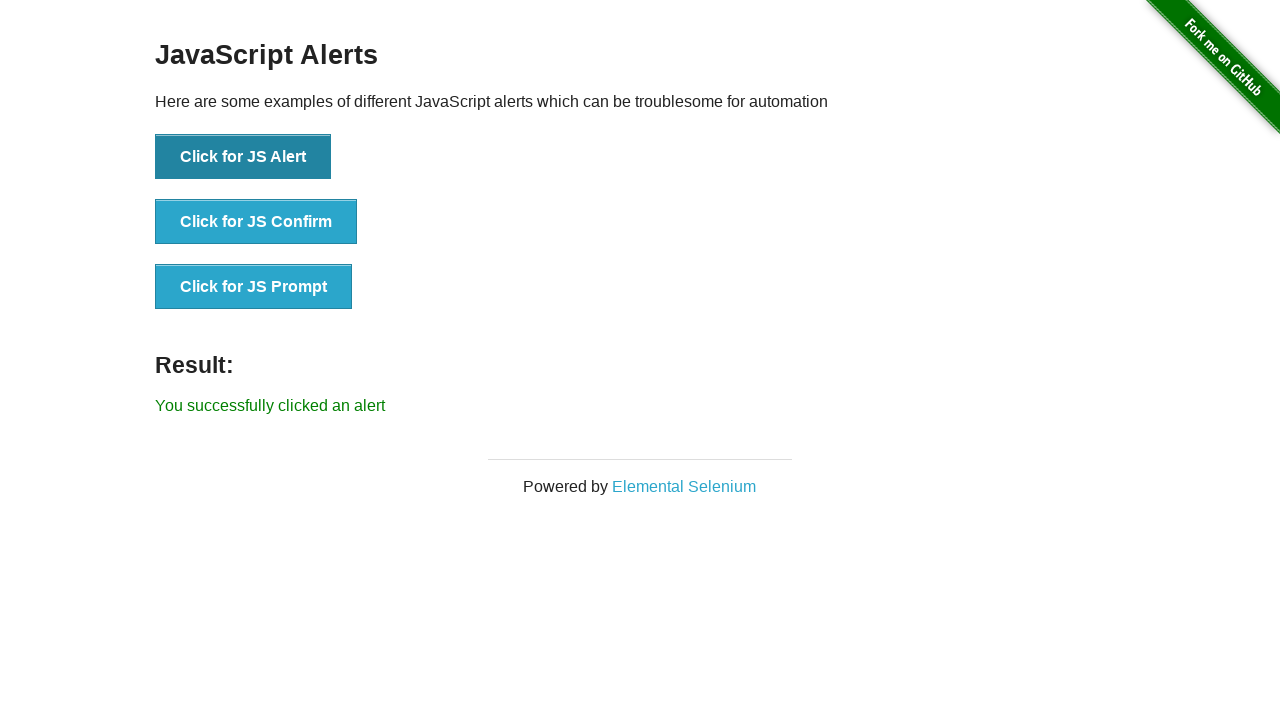

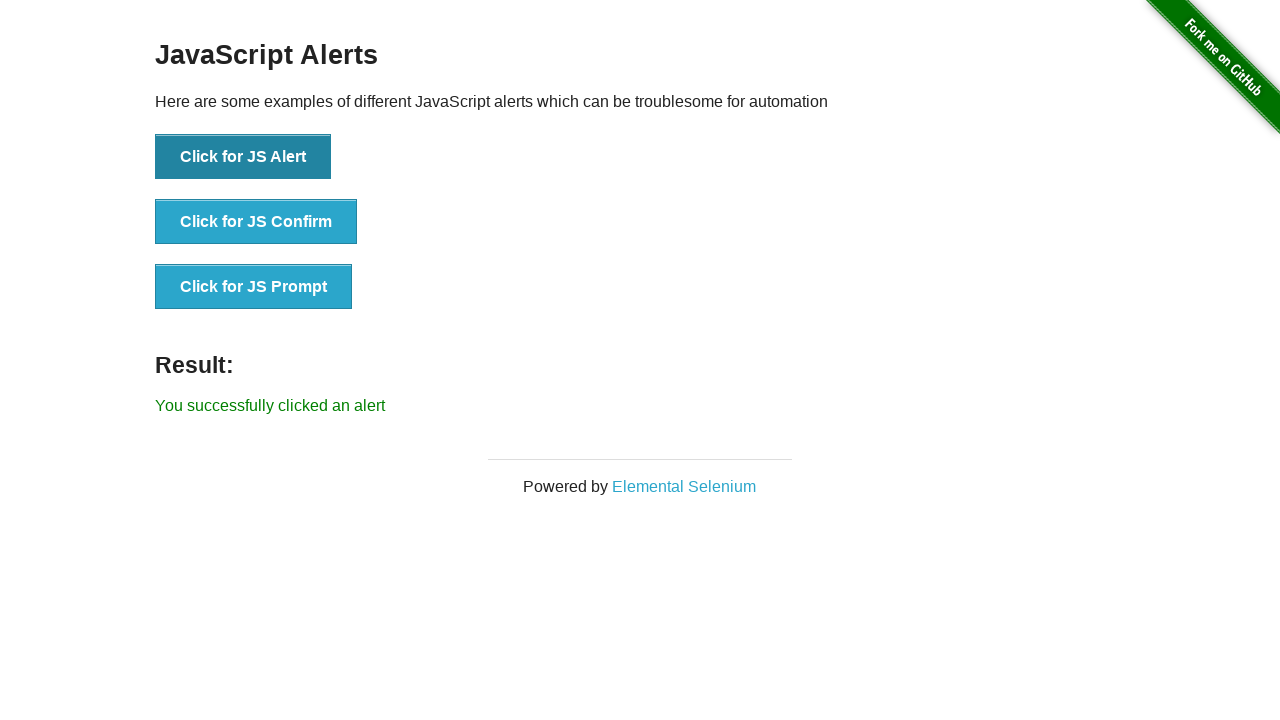